Navigates to QSpiders website and verifies that navigation links are present on the page

Starting URL: https://www.qspiders.com/

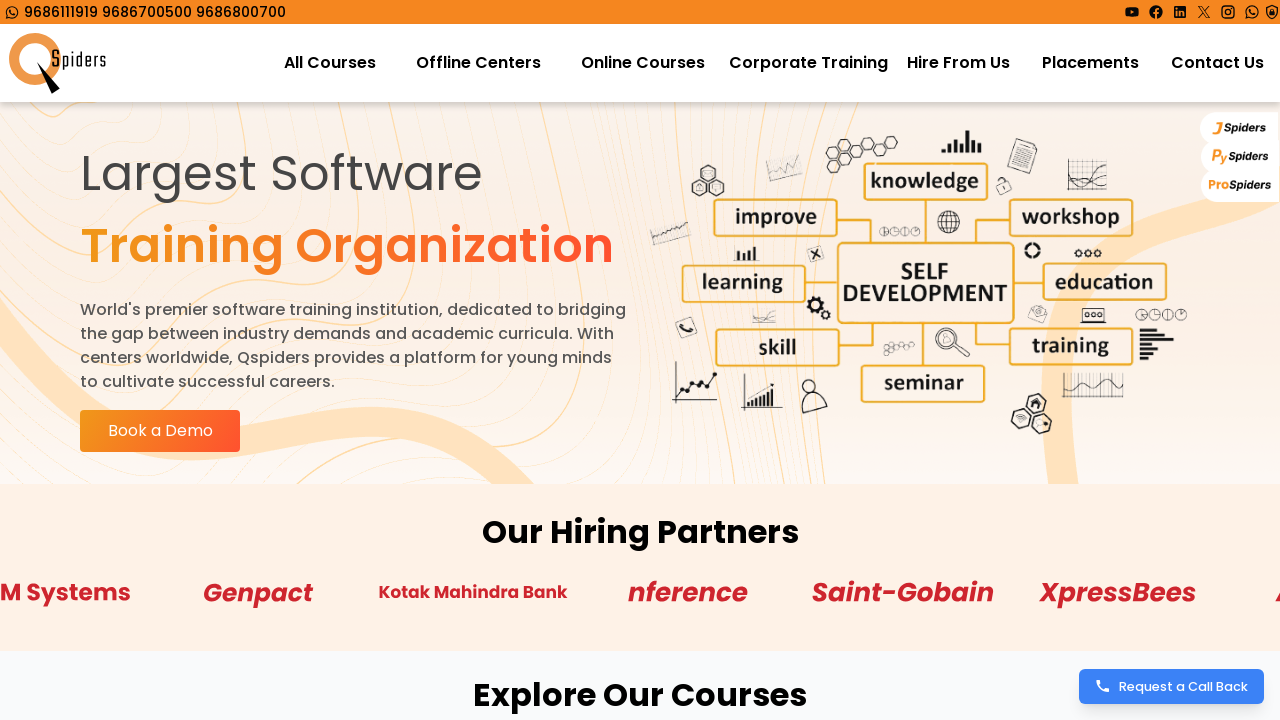

Navigated to QSpiders website
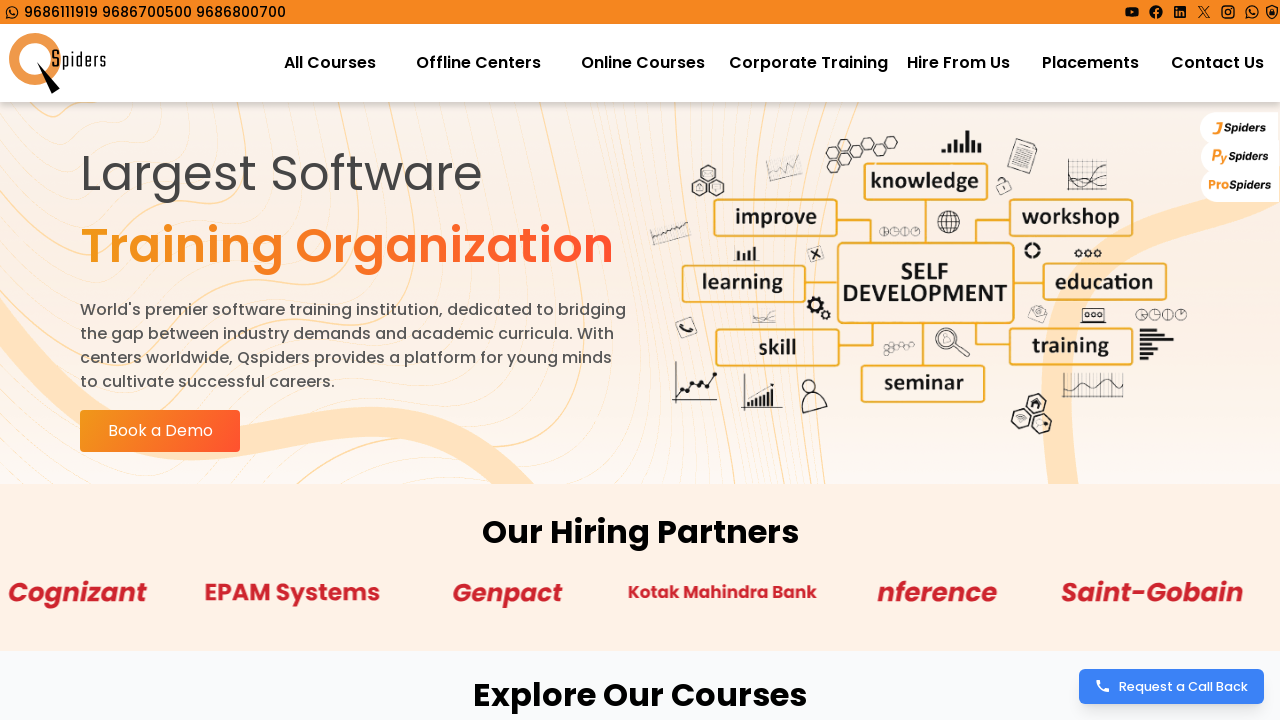

Page loaded and anchor elements are present
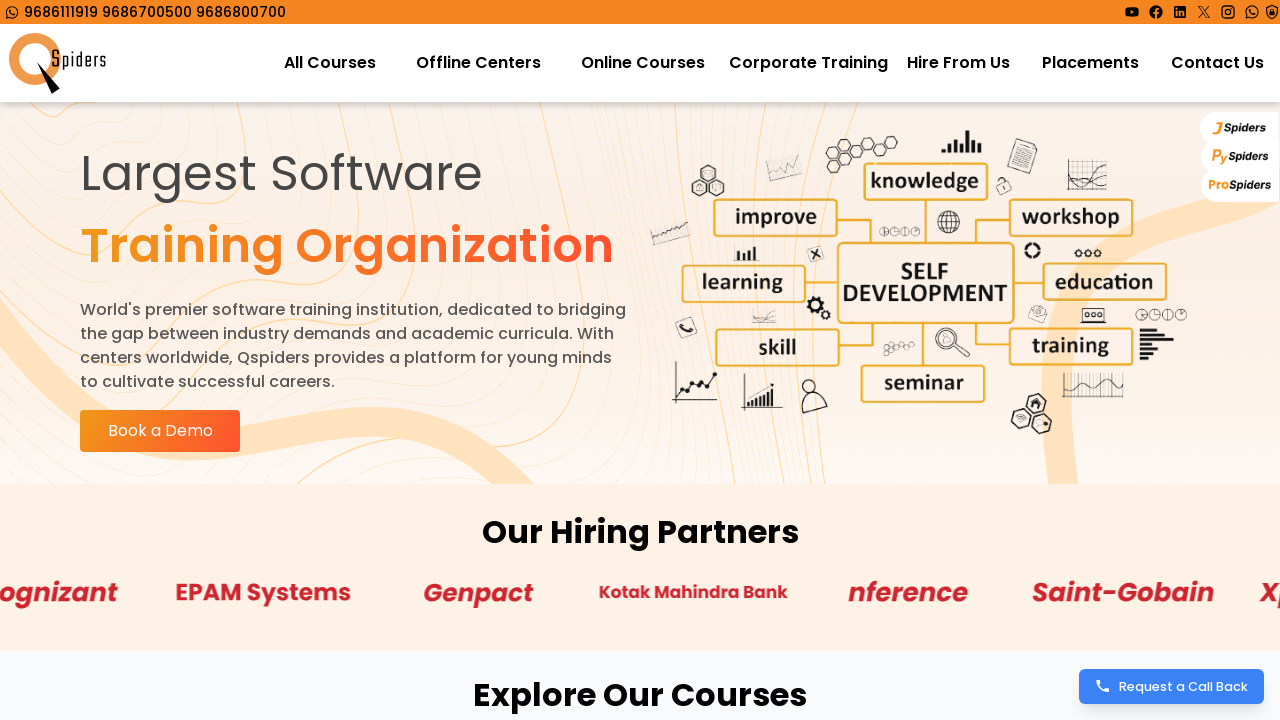

Verified that 42 navigation links are present on the page
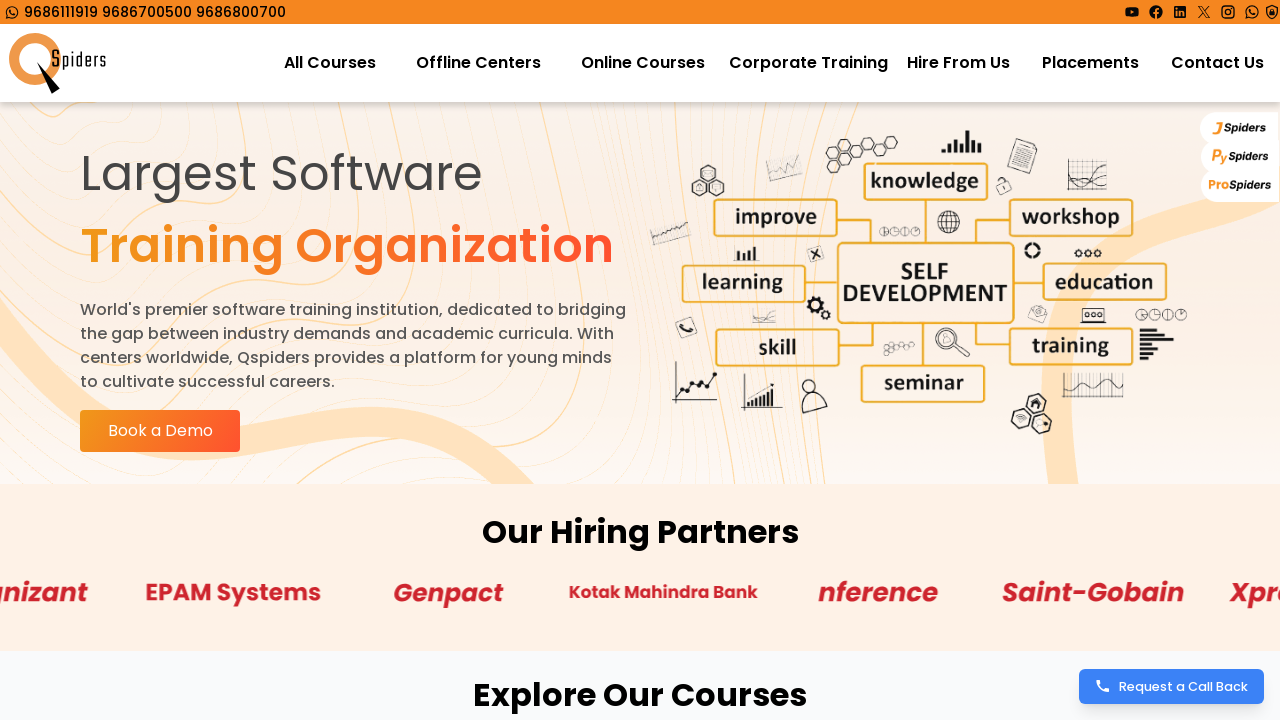

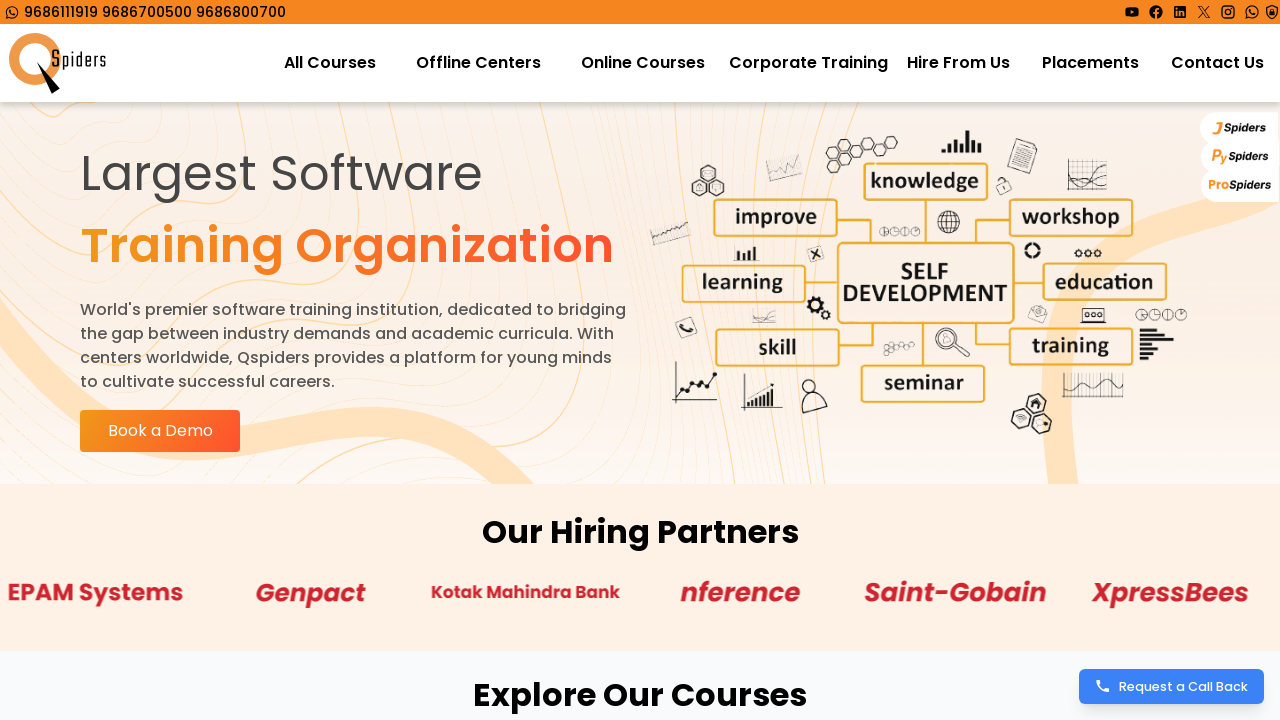